Tests that a todo item is removed if an empty text string is entered during edit

Starting URL: https://demo.playwright.dev/todomvc

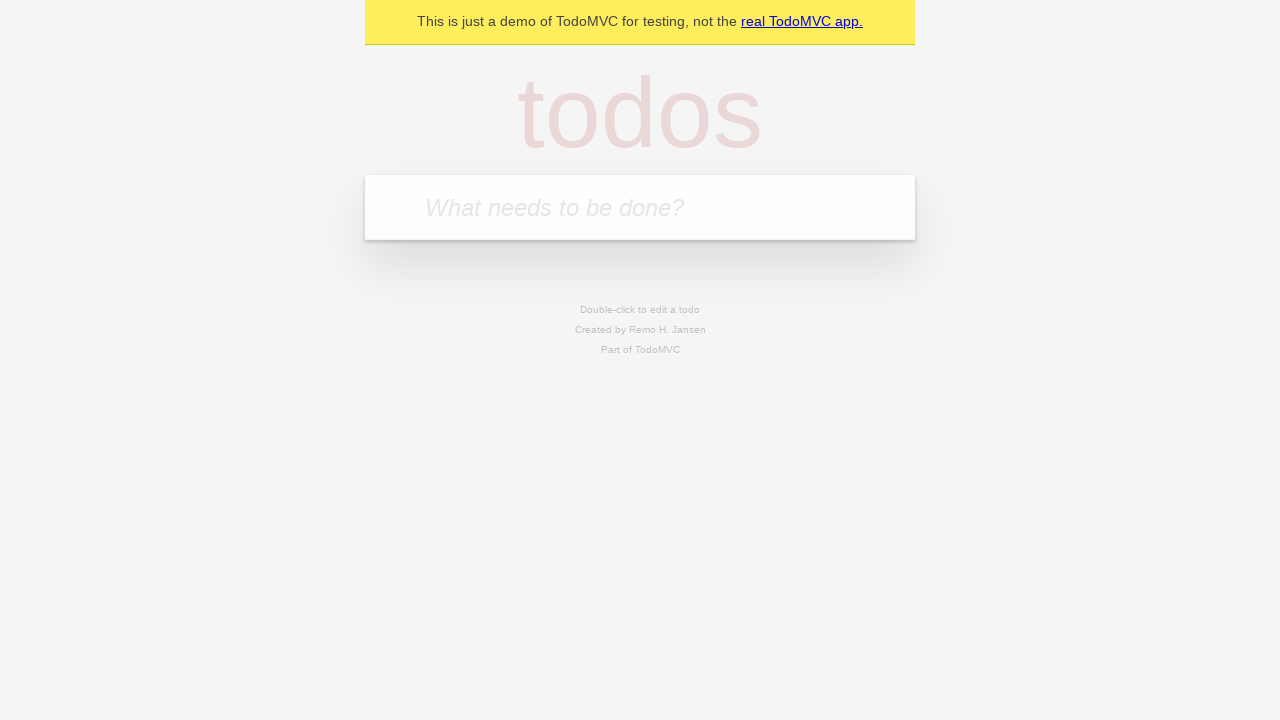

Filled new todo field with 'buy some cheese' on internal:attr=[placeholder="What needs to be done?"i]
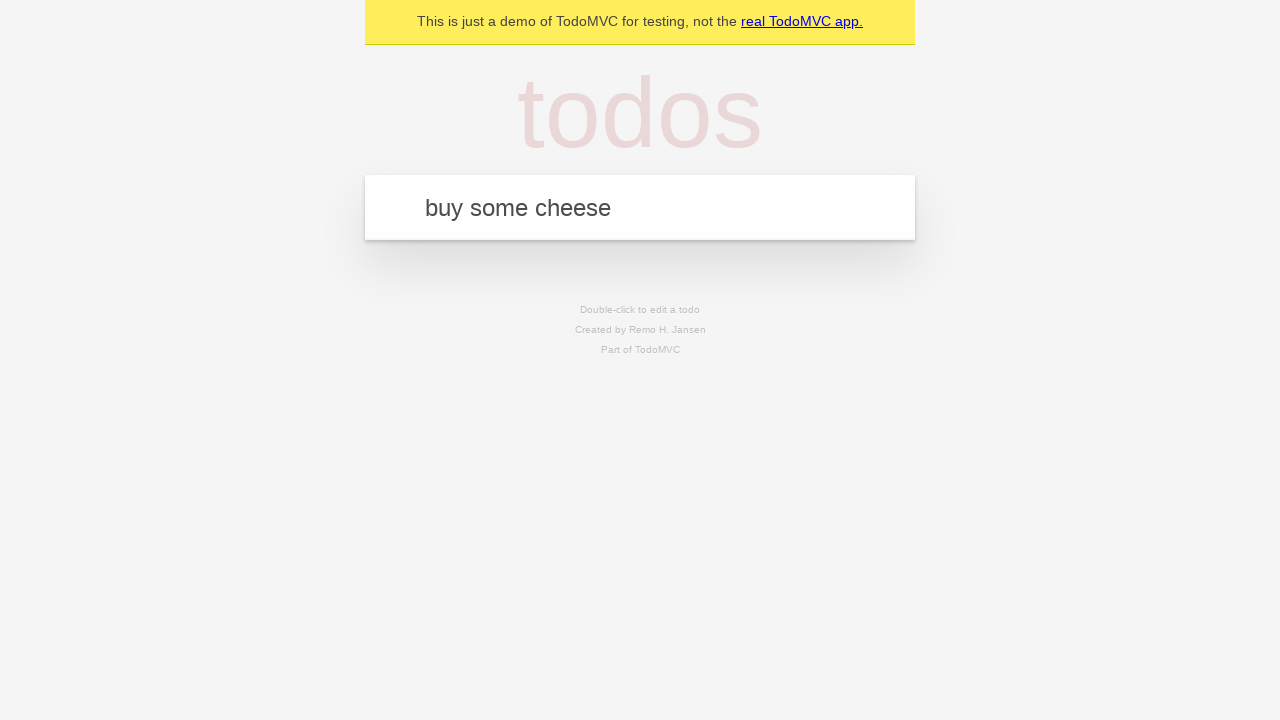

Pressed Enter to add 'buy some cheese' to the todo list on internal:attr=[placeholder="What needs to be done?"i]
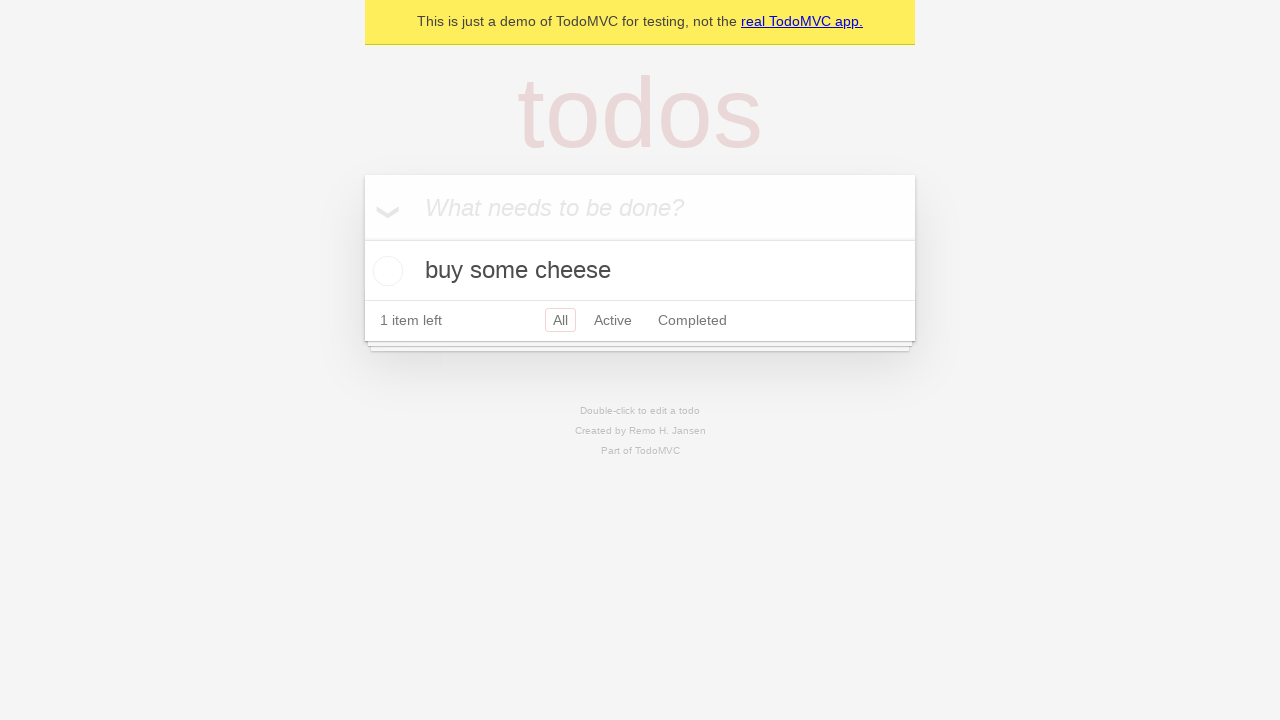

Filled new todo field with 'feed the cat' on internal:attr=[placeholder="What needs to be done?"i]
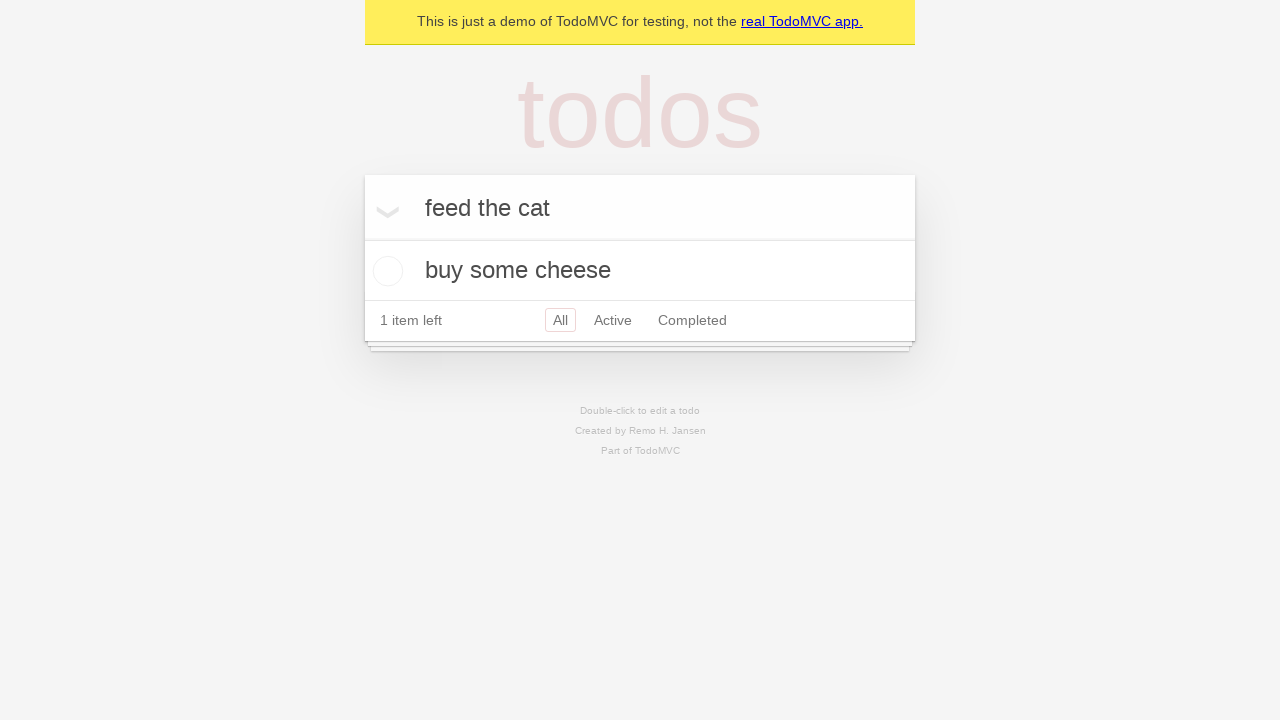

Pressed Enter to add 'feed the cat' to the todo list on internal:attr=[placeholder="What needs to be done?"i]
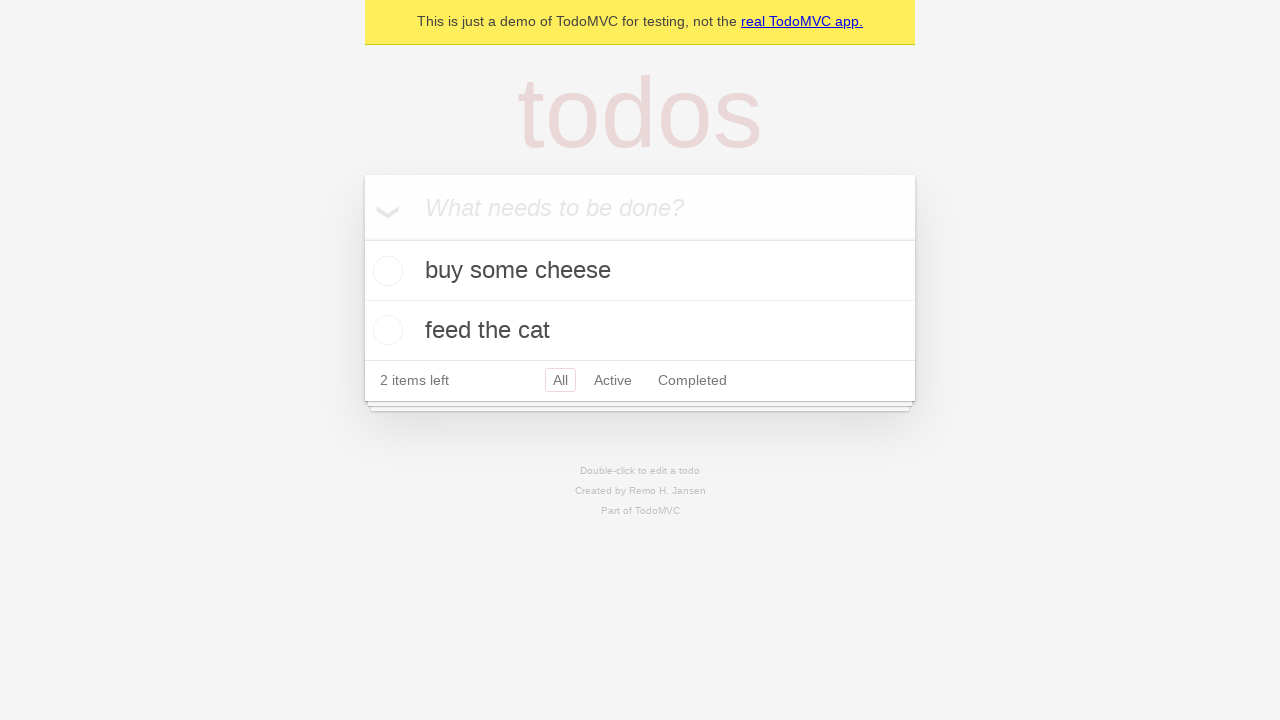

Filled new todo field with 'book a doctors appointment' on internal:attr=[placeholder="What needs to be done?"i]
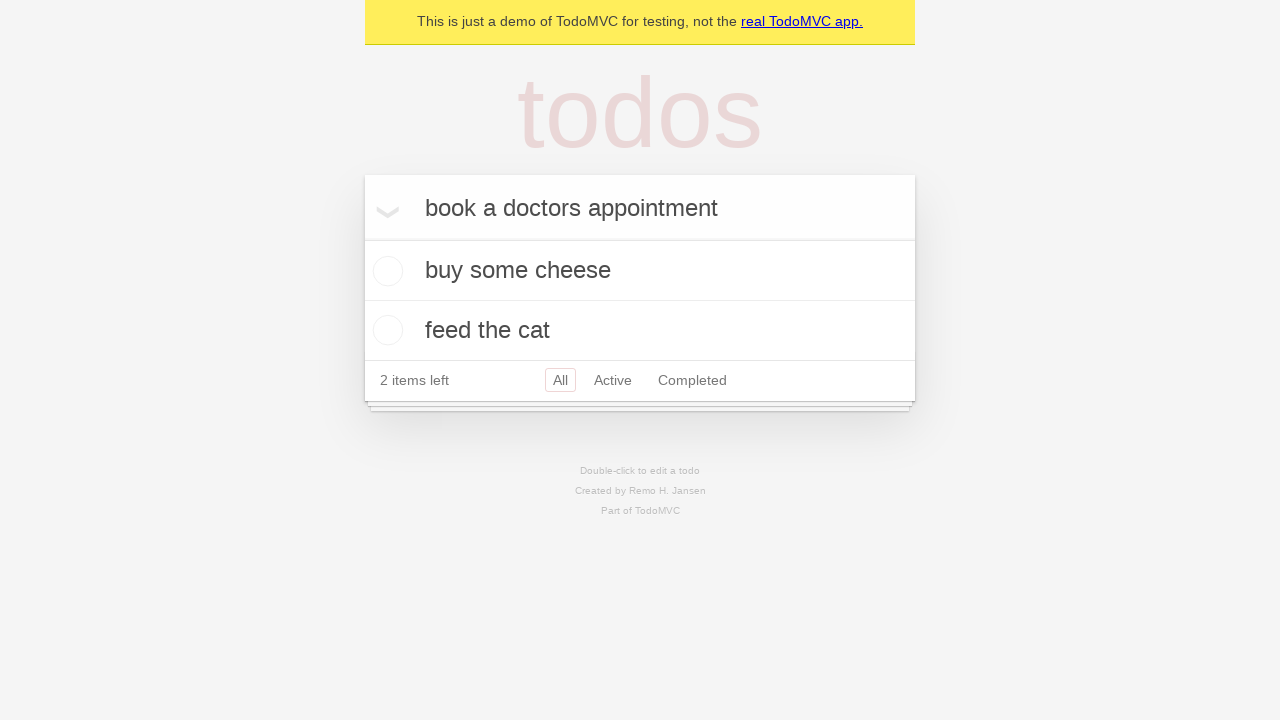

Pressed Enter to add 'book a doctors appointment' to the todo list on internal:attr=[placeholder="What needs to be done?"i]
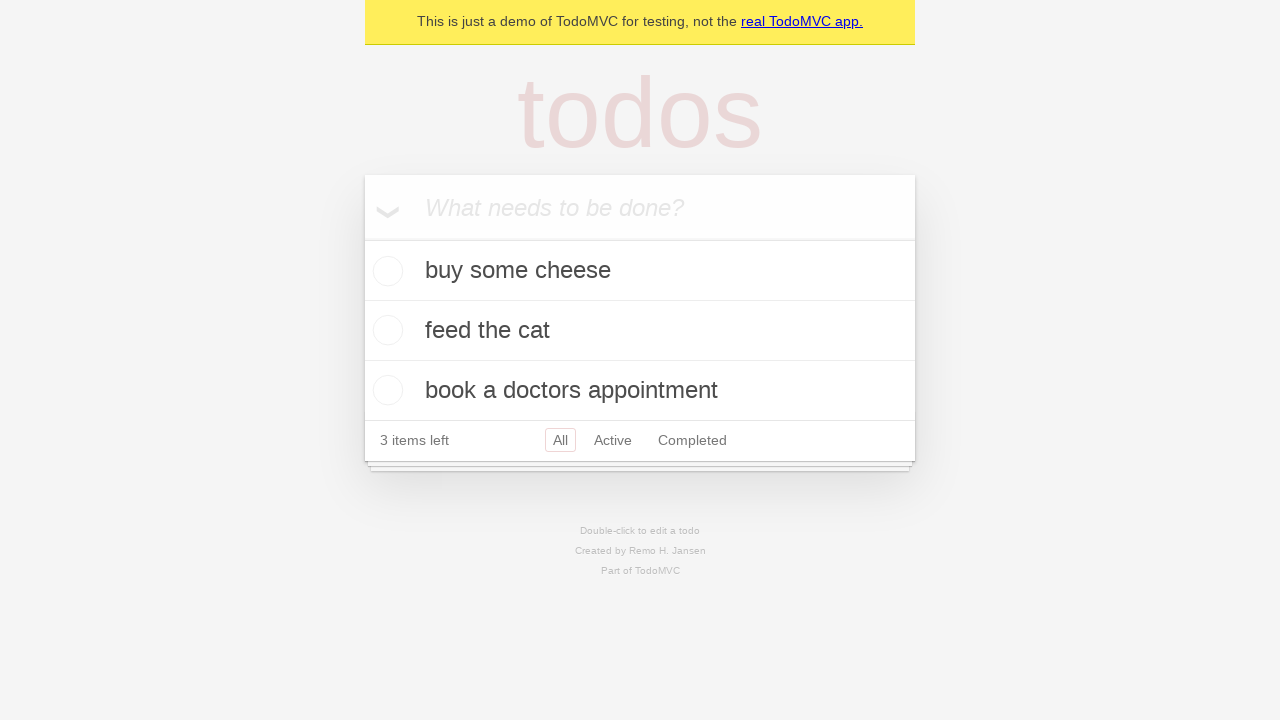

Waited for all 3 todo items to be loaded
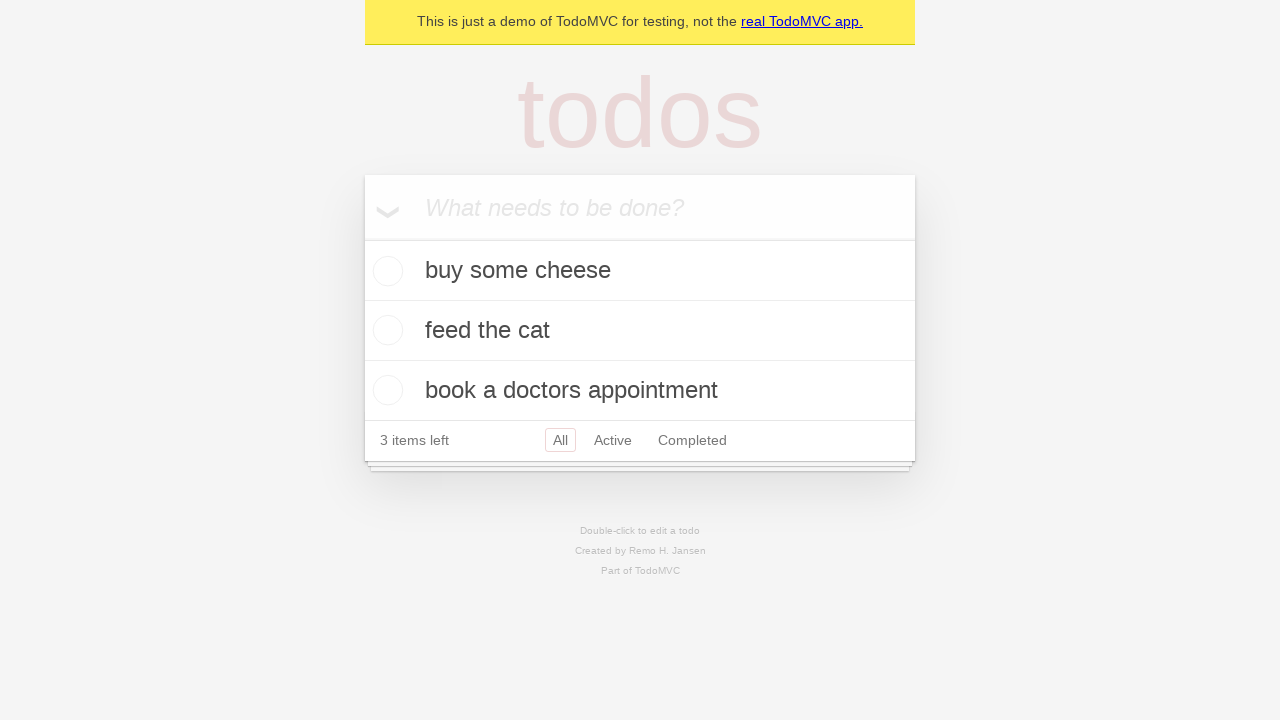

Double-clicked the second todo item to enter edit mode at (640, 331) on internal:testid=[data-testid="todo-item"s] >> nth=1
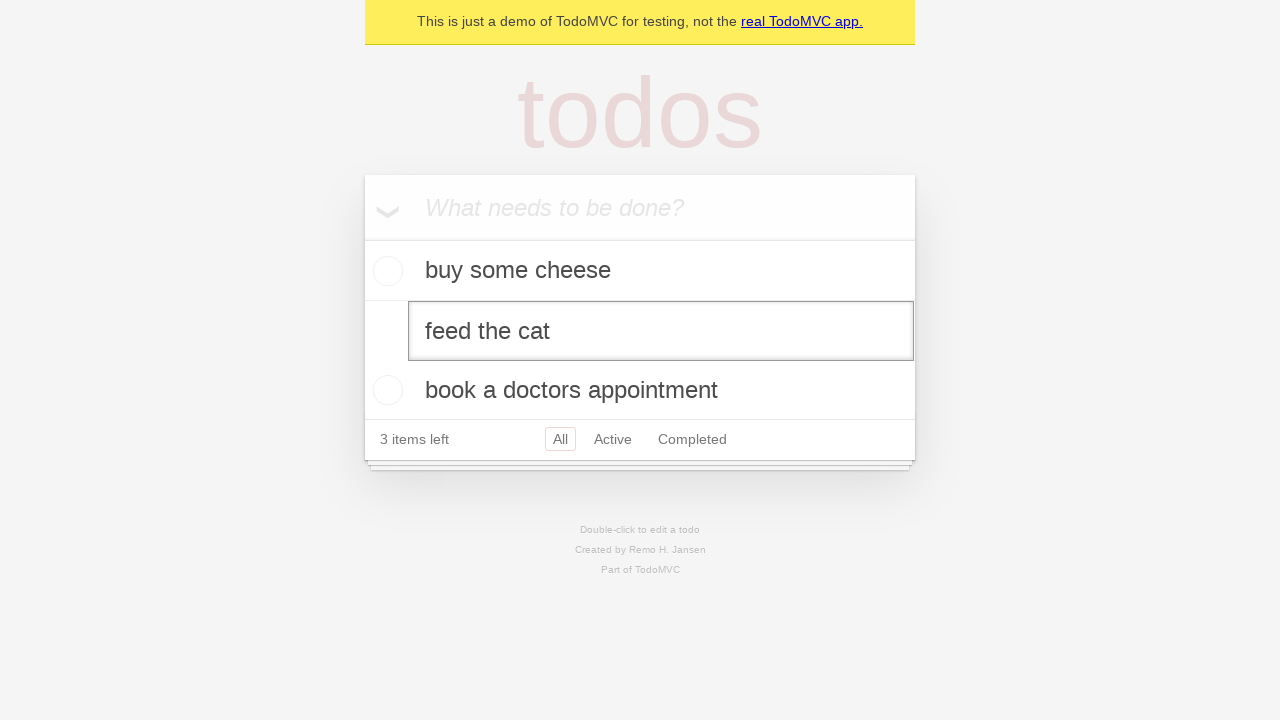

Cleared the edit field by entering empty text string on internal:testid=[data-testid="todo-item"s] >> nth=1 >> internal:role=textbox[nam
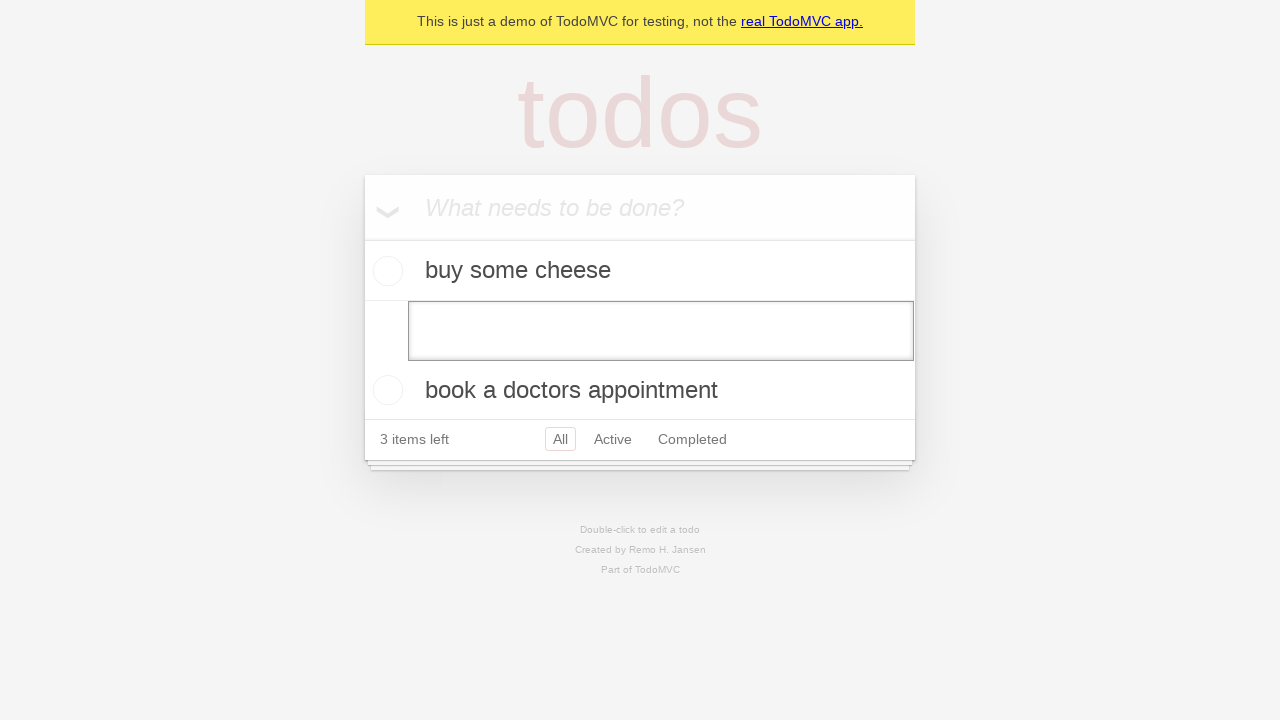

Pressed Enter to confirm the empty edit on internal:testid=[data-testid="todo-item"s] >> nth=1 >> internal:role=textbox[nam
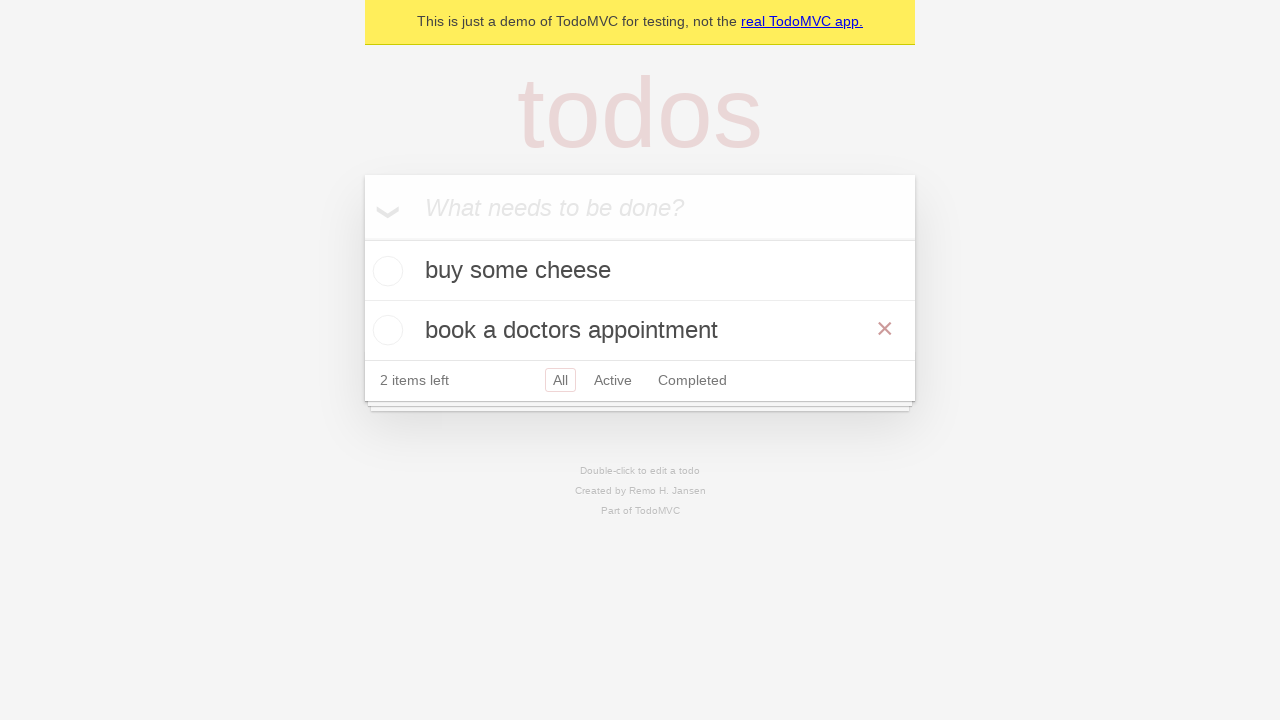

Verified that the second todo item was removed, leaving 2 items
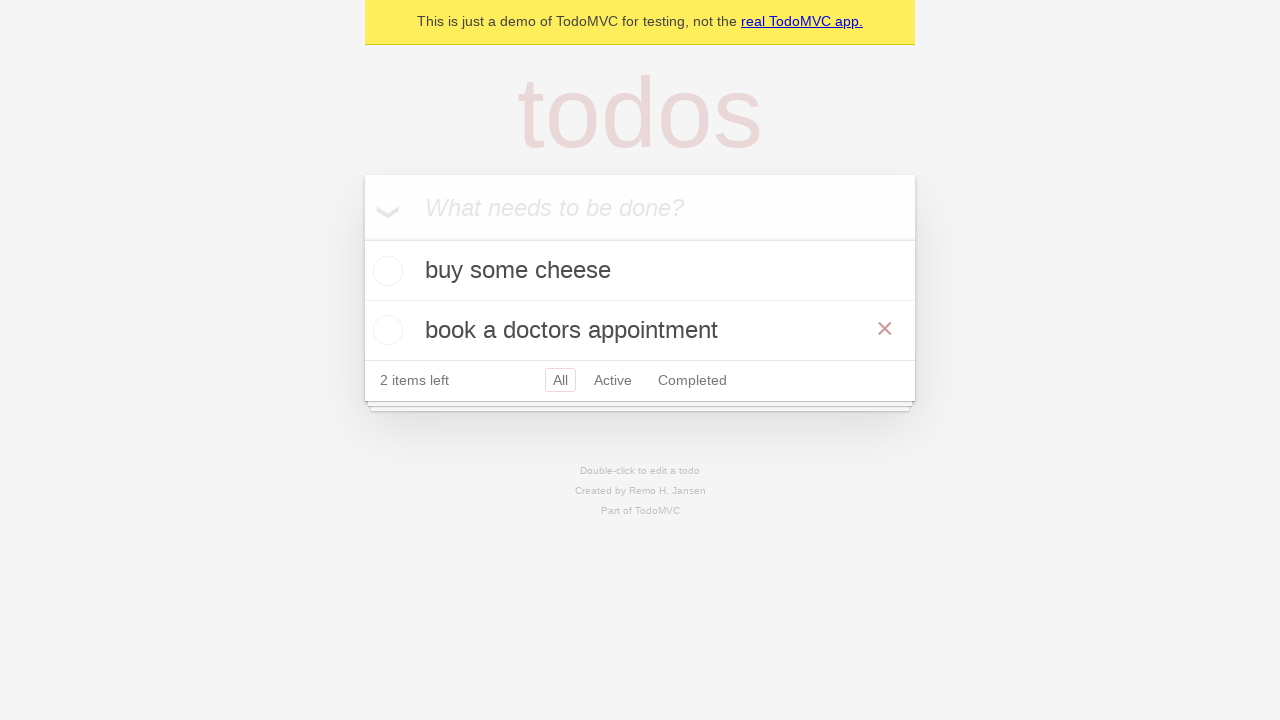

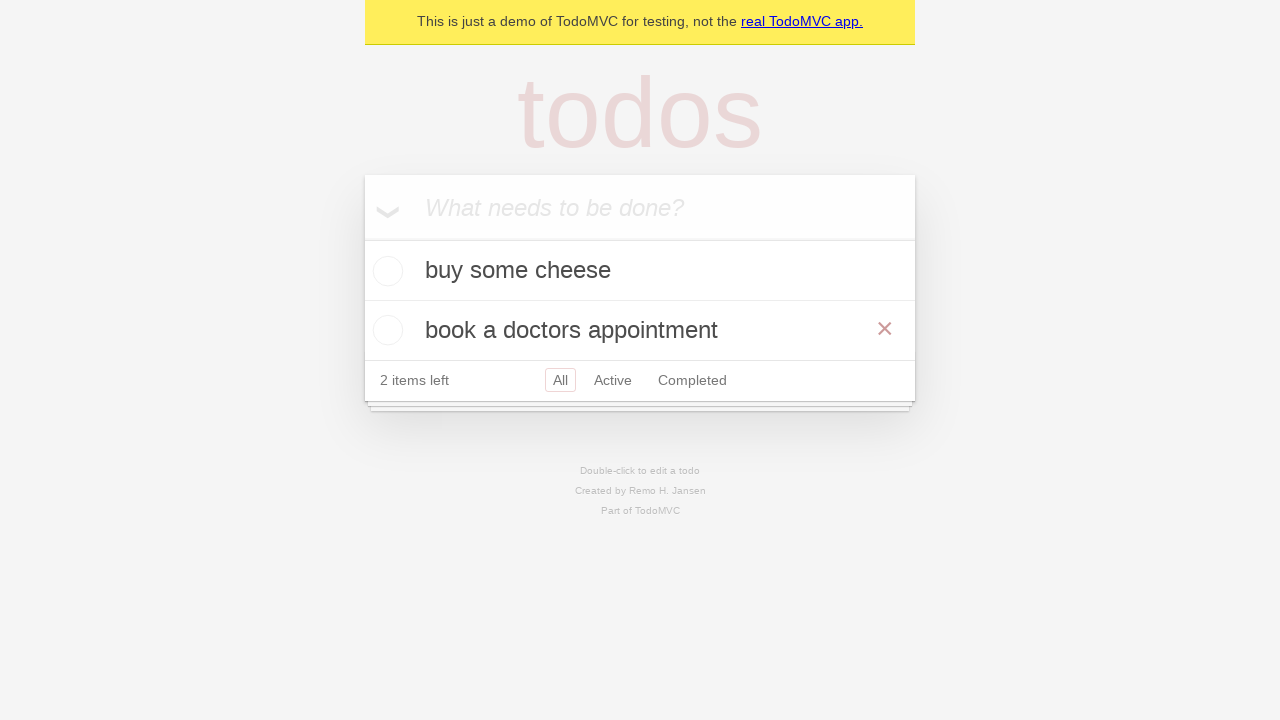